Tests browser window and tab handling by opening Flipkart, creating a new browser window, and then creating a new tab within the browser context.

Starting URL: https://www.flipkart.com

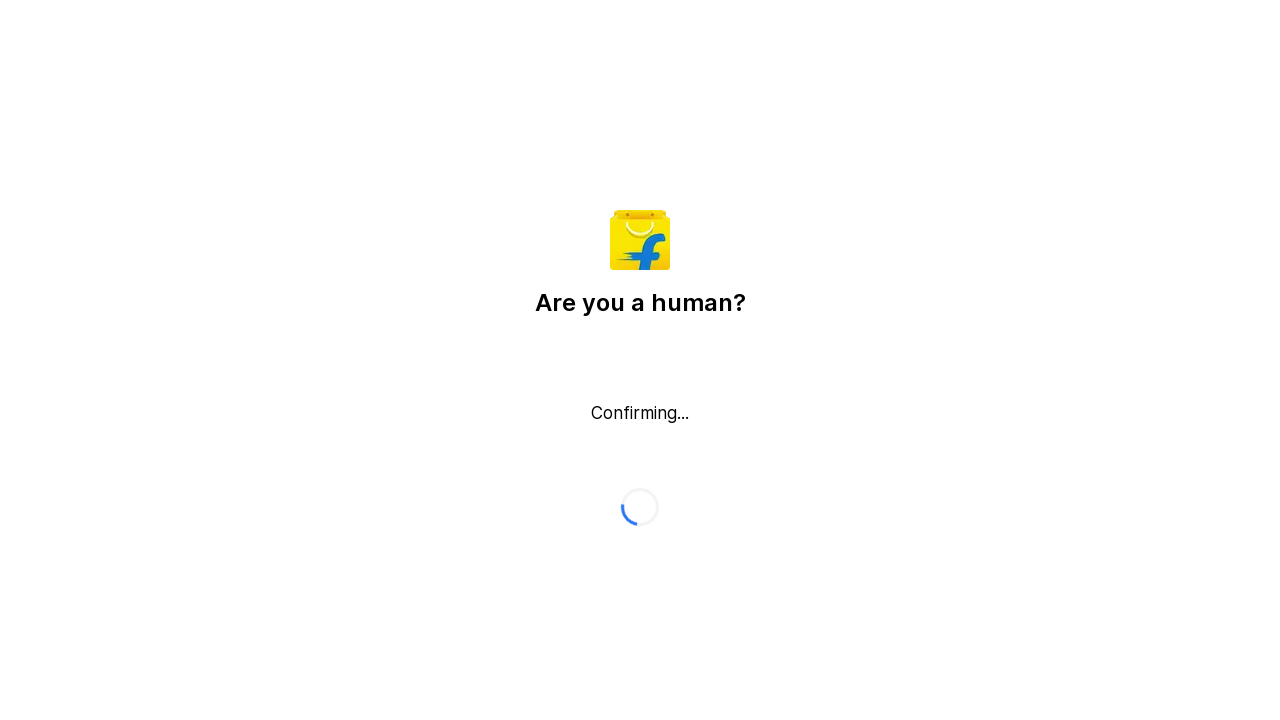

Created a new browser window/page
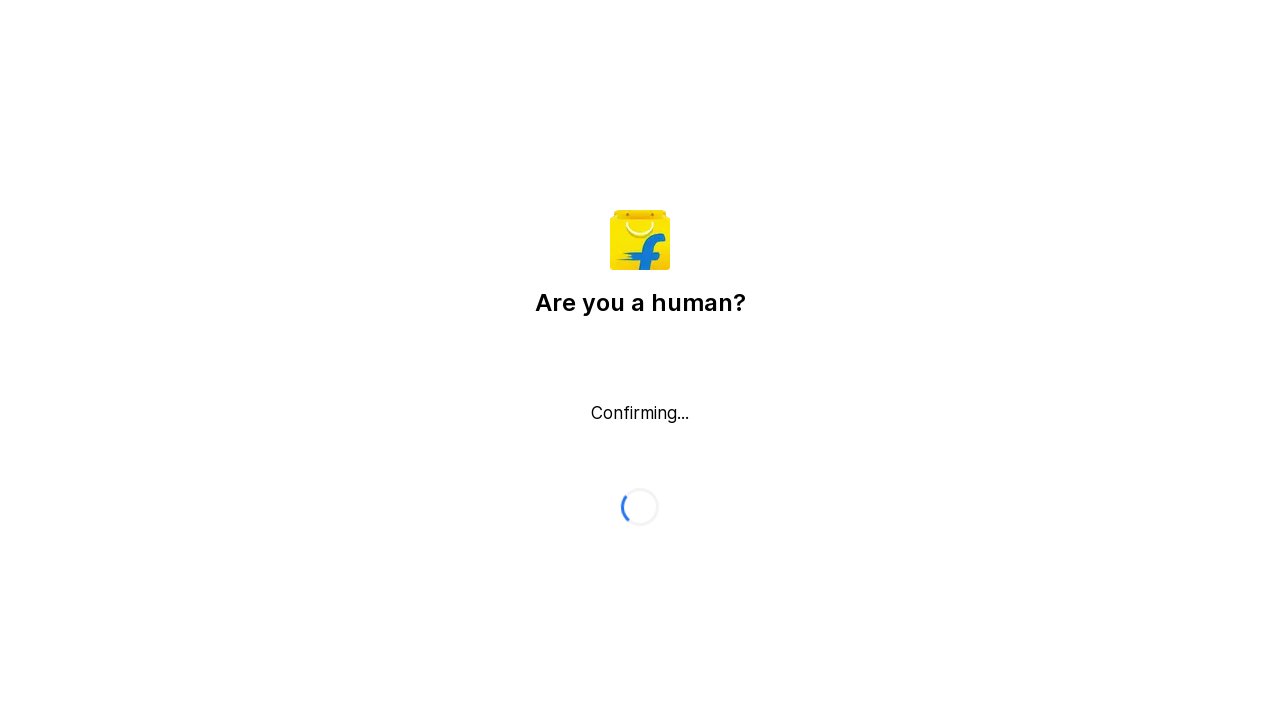

Waited for 2 seconds
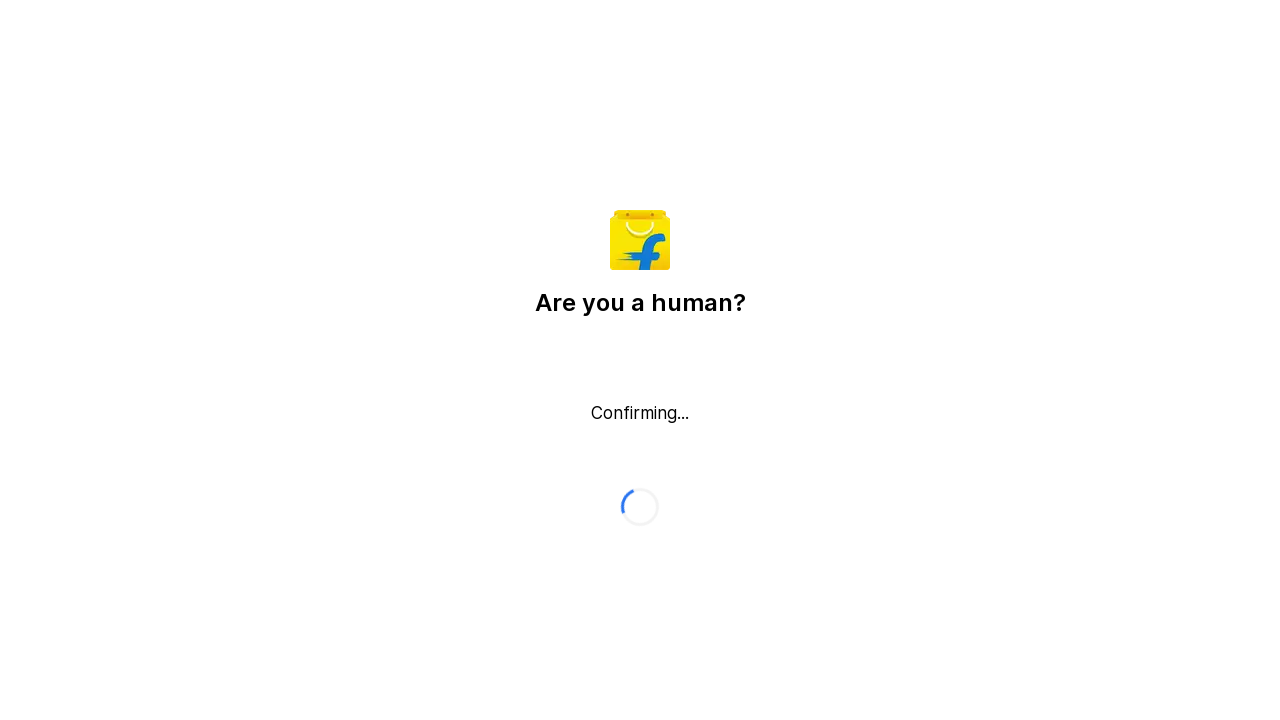

Created a new tab/page in the browser context
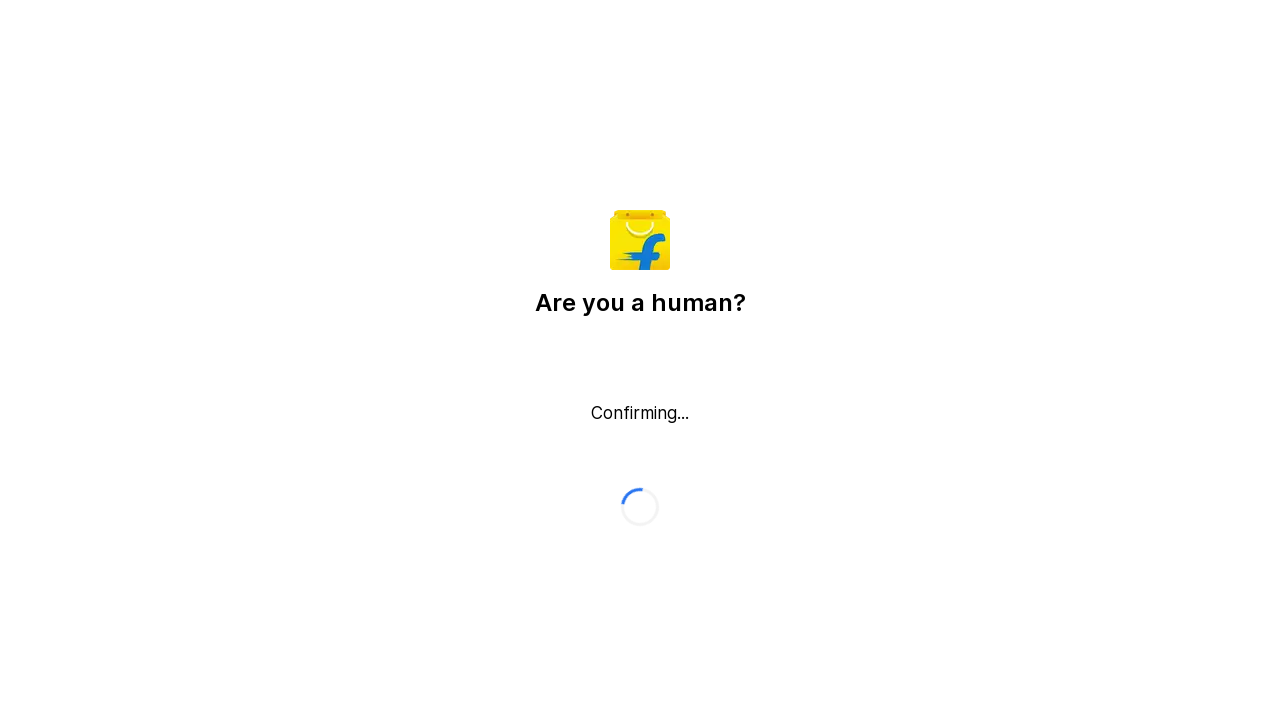

Brought original page to front to verify it still exists
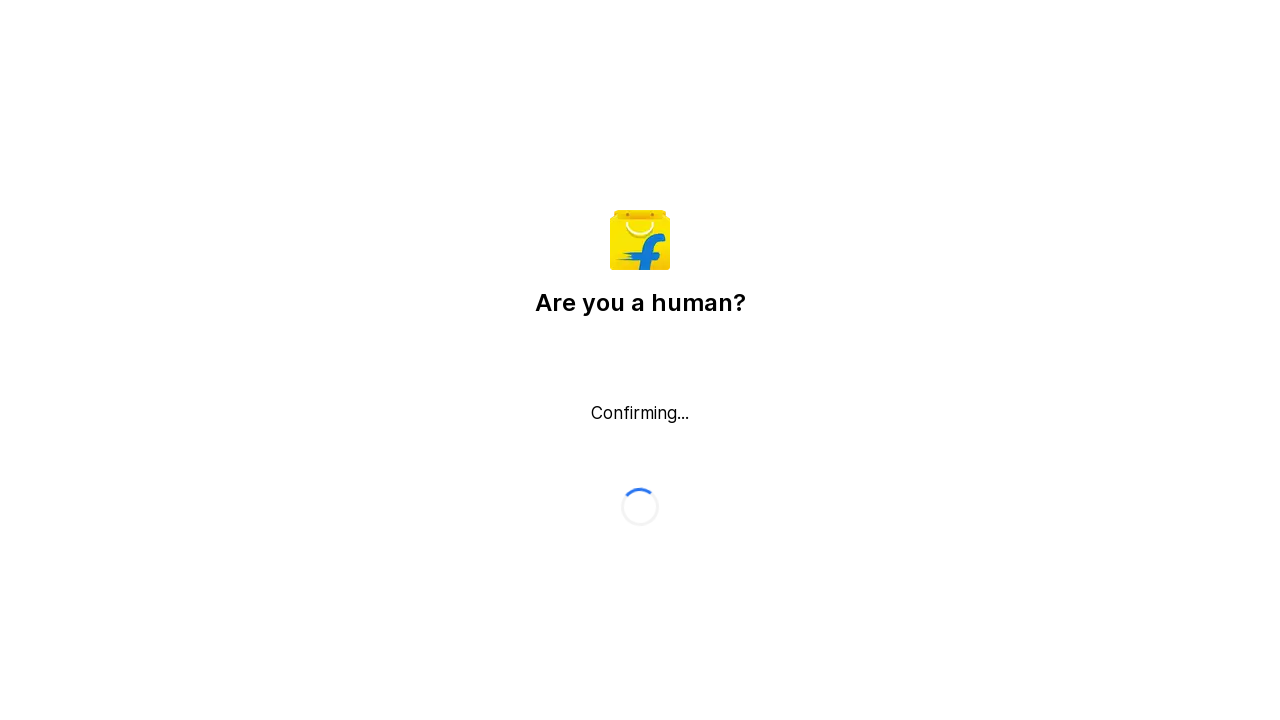

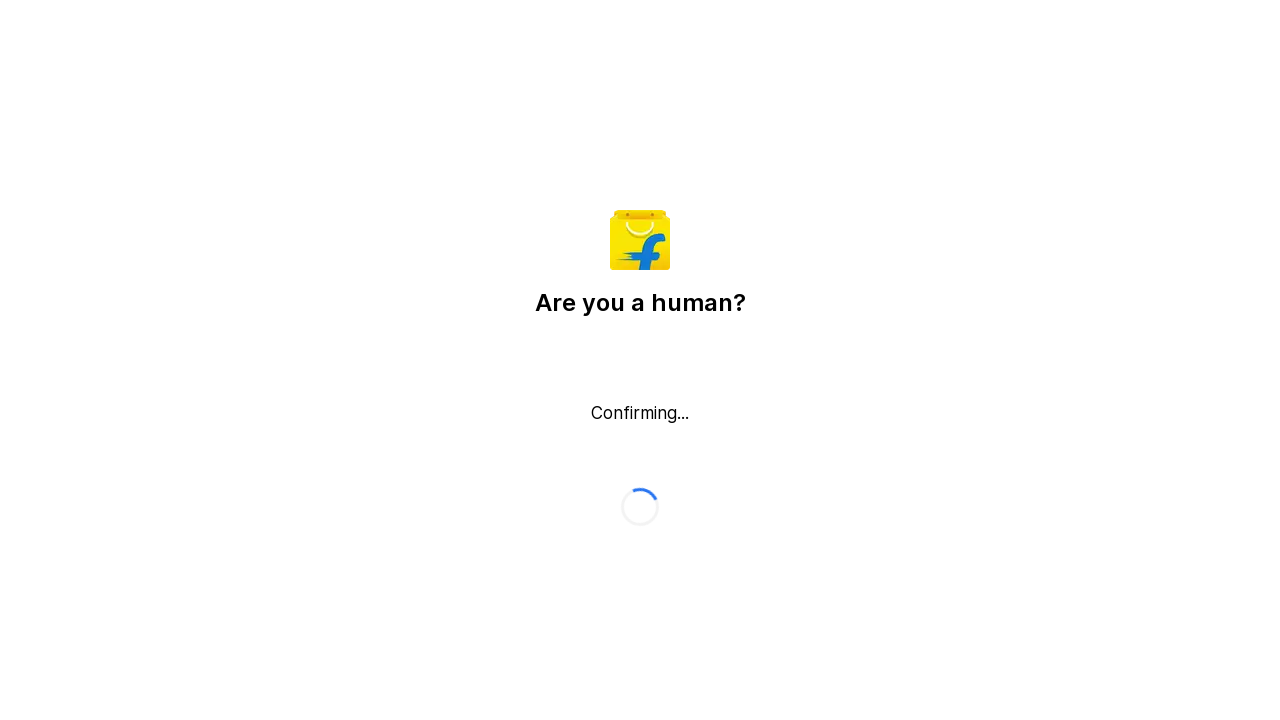